Tests handling new window/tab opening using sequential approach by clicking a button that opens a new window and verifying the new window navigates to the expected URL

Starting URL: https://leafground.com/window.xhtml

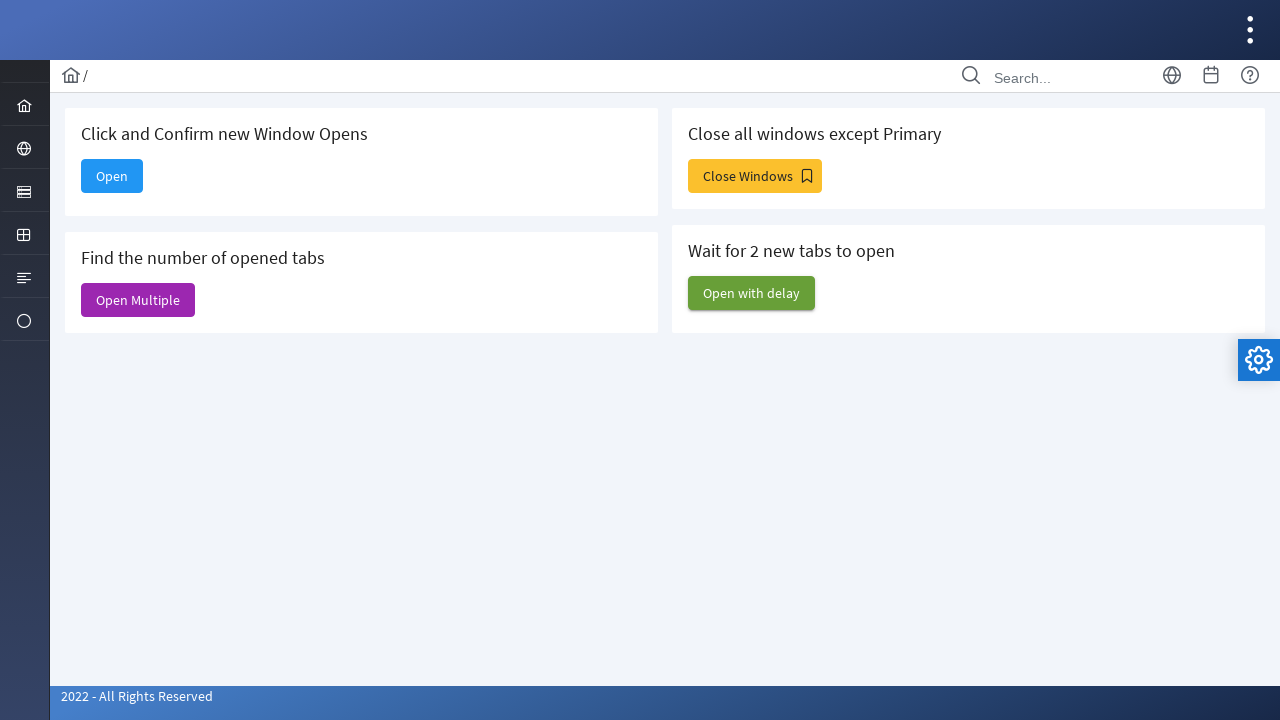

Clicked 'Open' button to trigger new window at (112, 176) on internal:text="Open"s
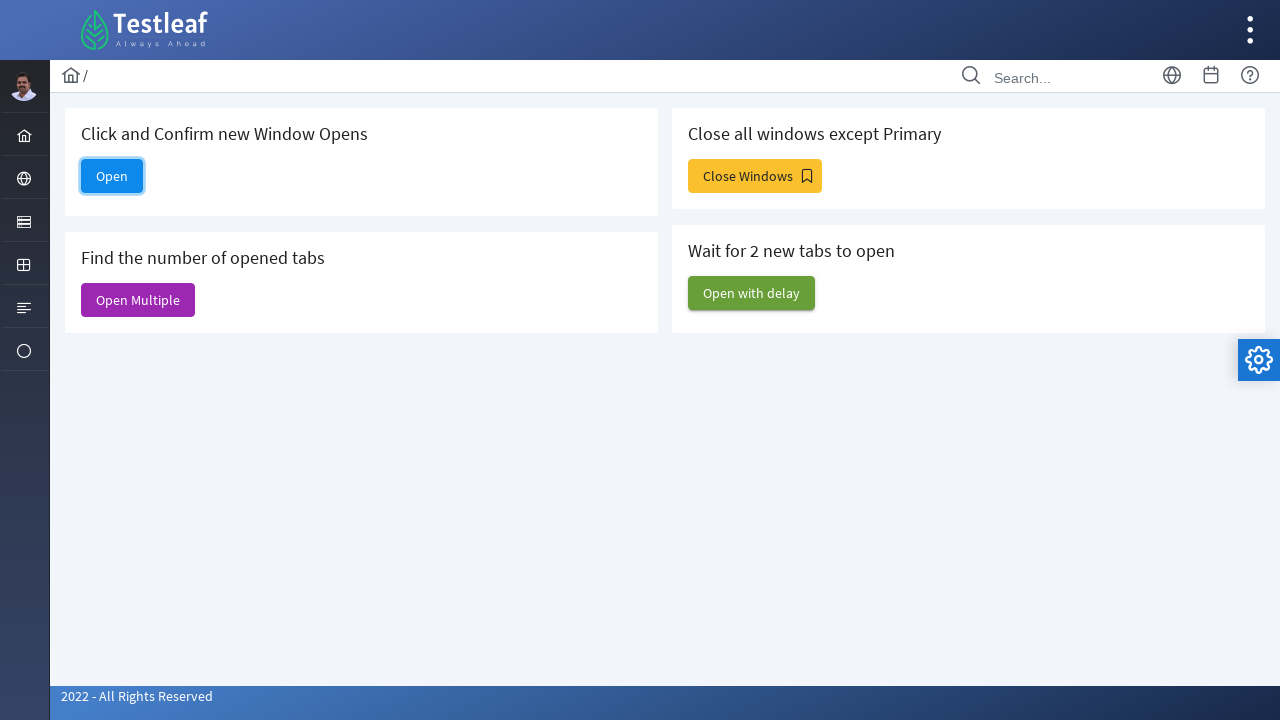

Captured new window/page object
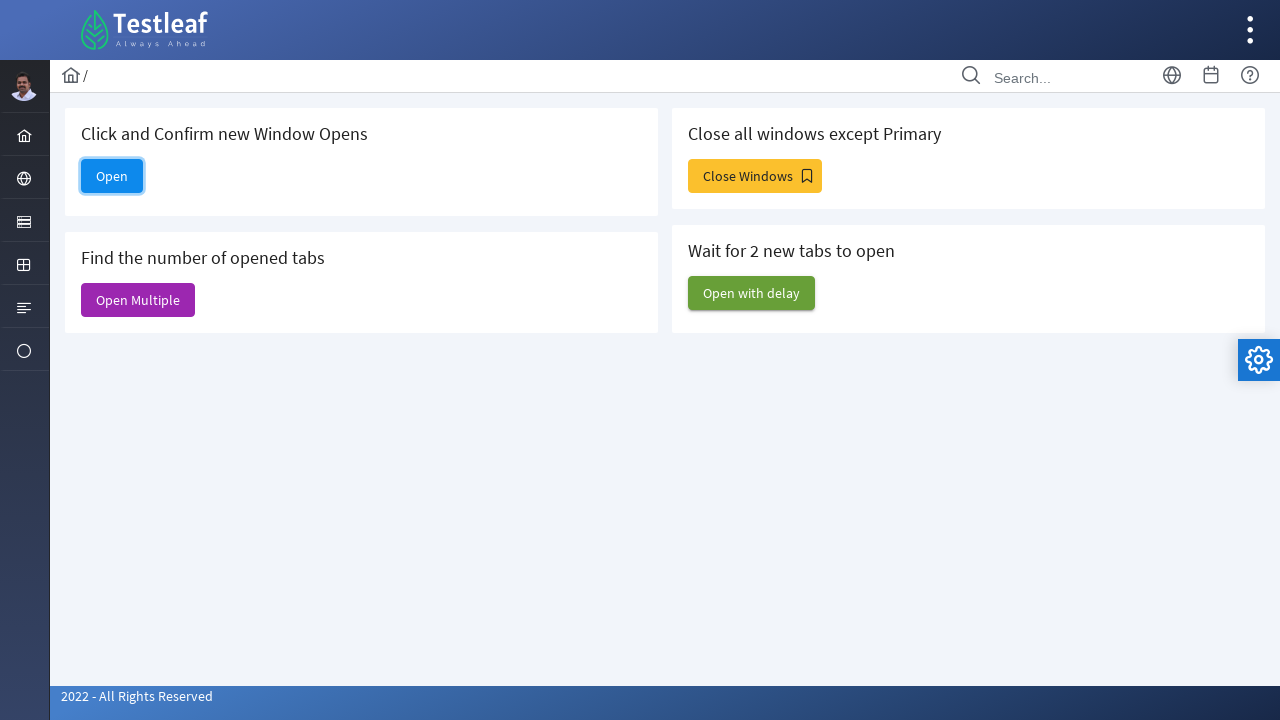

New window loaded completely
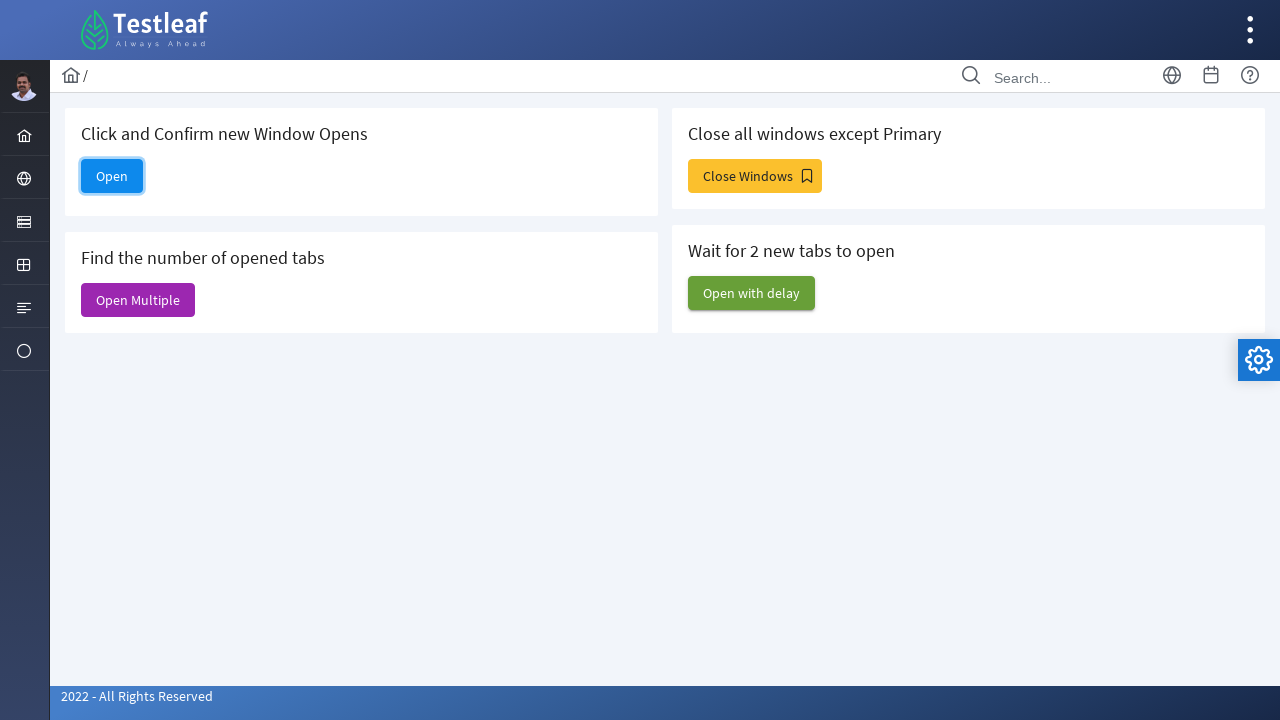

Verified new window navigated to https://leafground.com/dashboard.xhtml
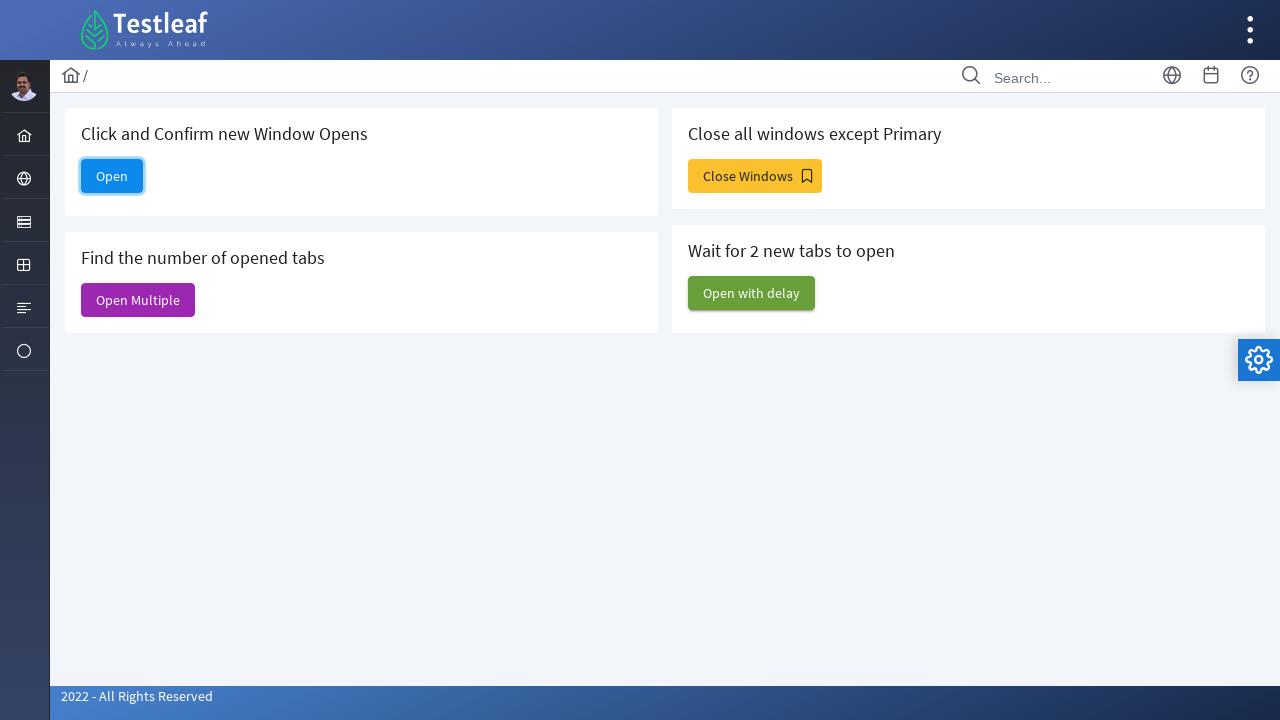

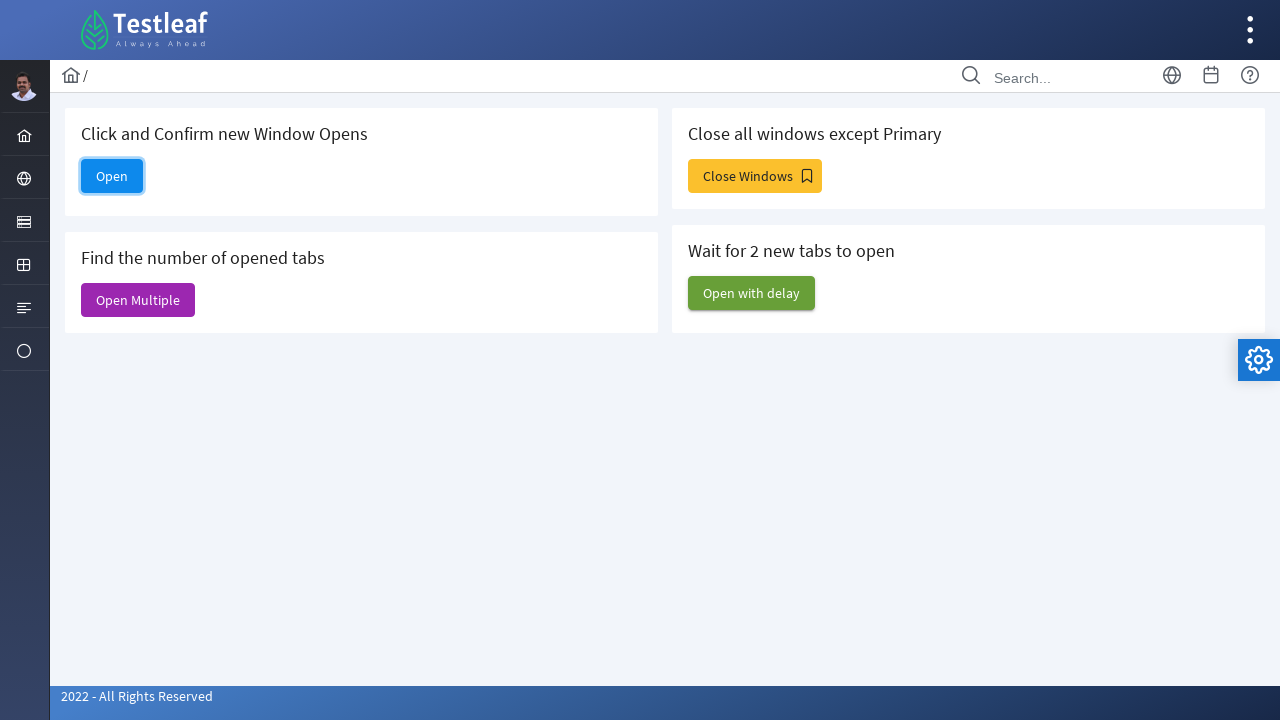